Tests drag and drop functionality by dragging an image element to a target box.

Starting URL: https://formy-project.herokuapp.com/dragdrop

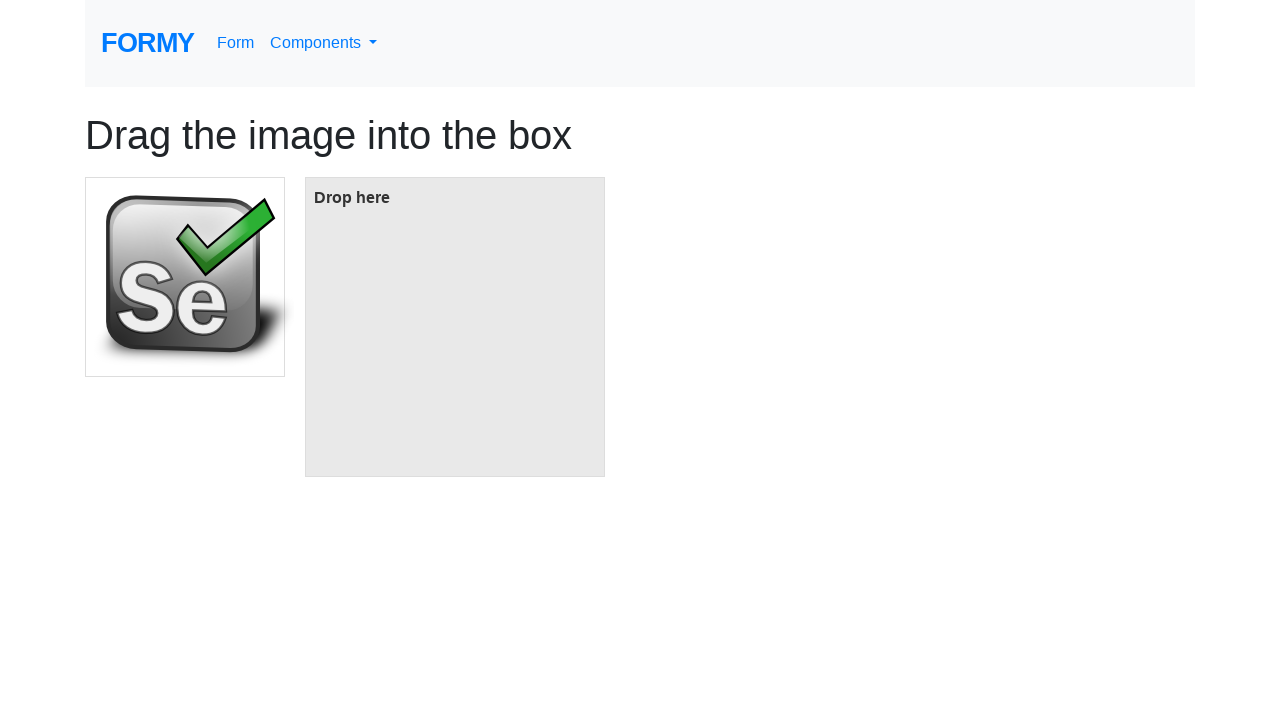

Located source image element with id 'image'
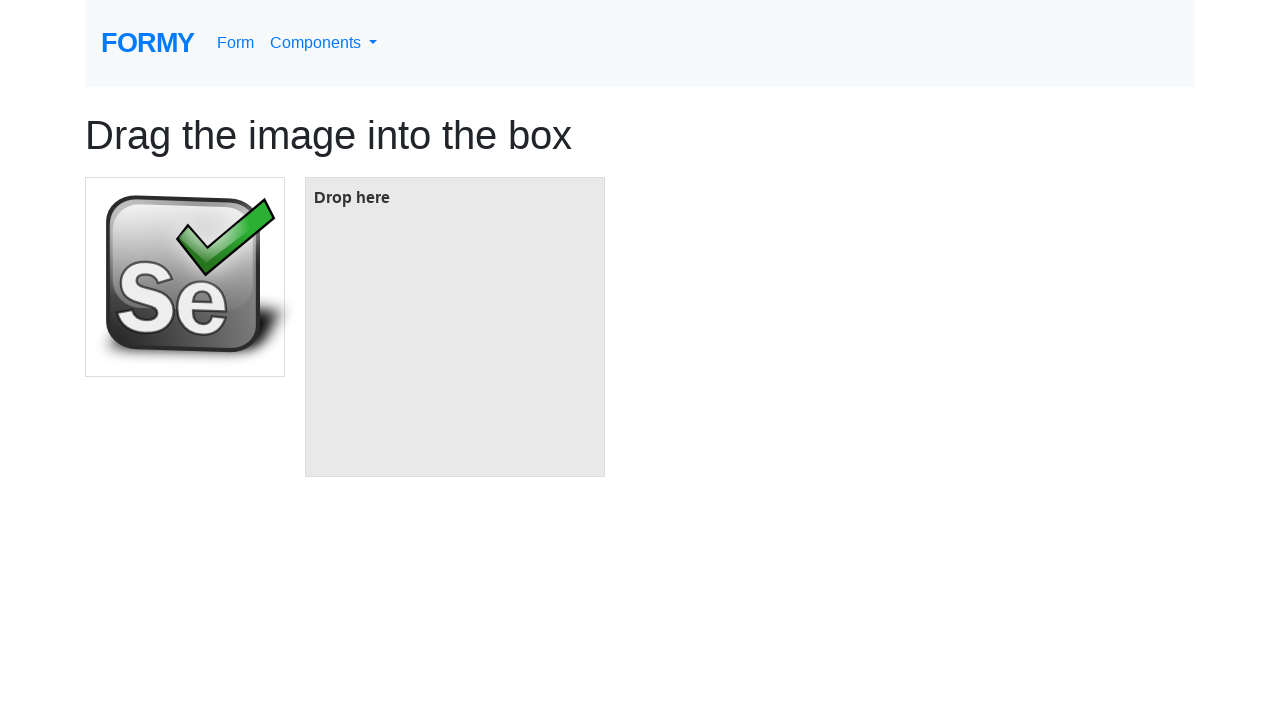

Located target box element with id 'box'
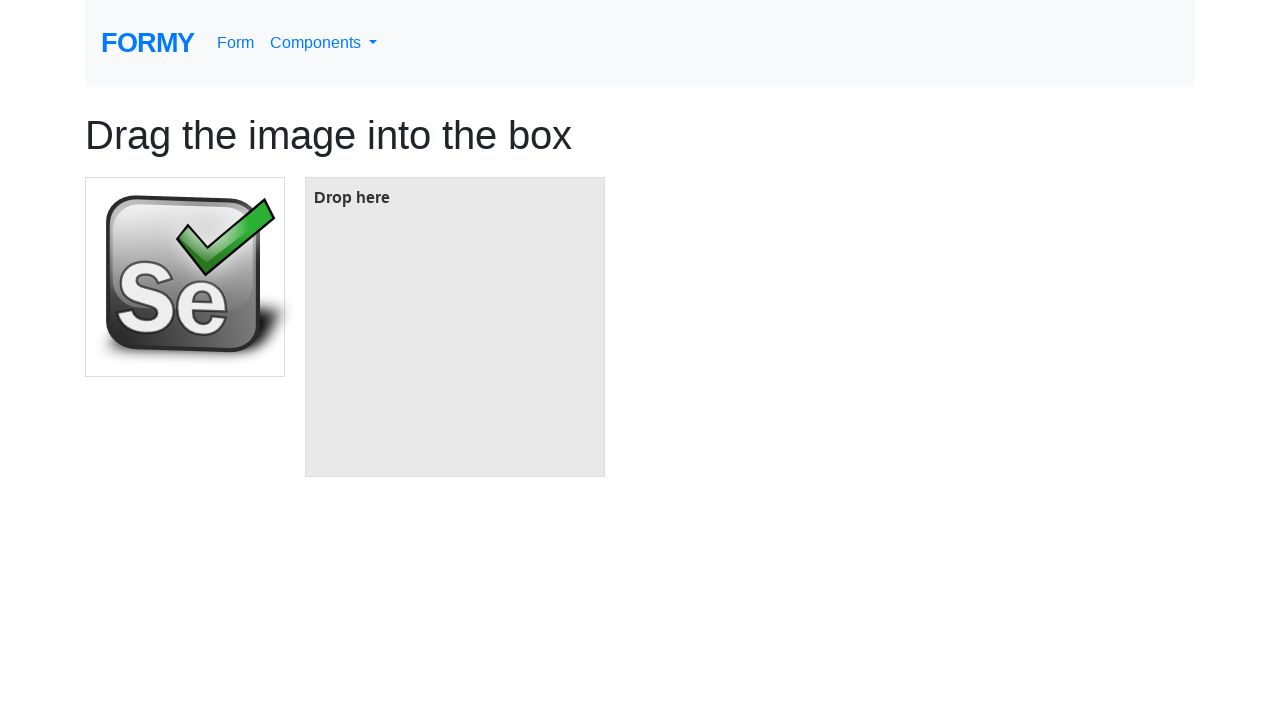

Dragged image element to target box at (455, 327)
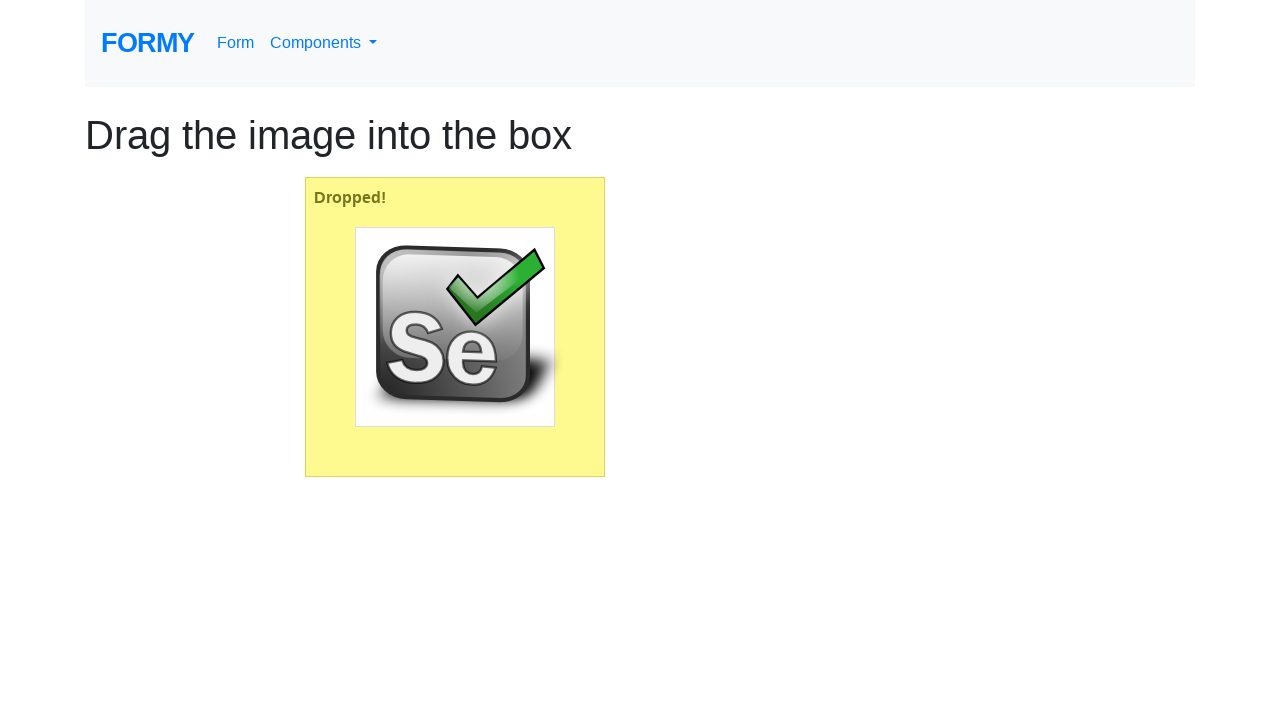

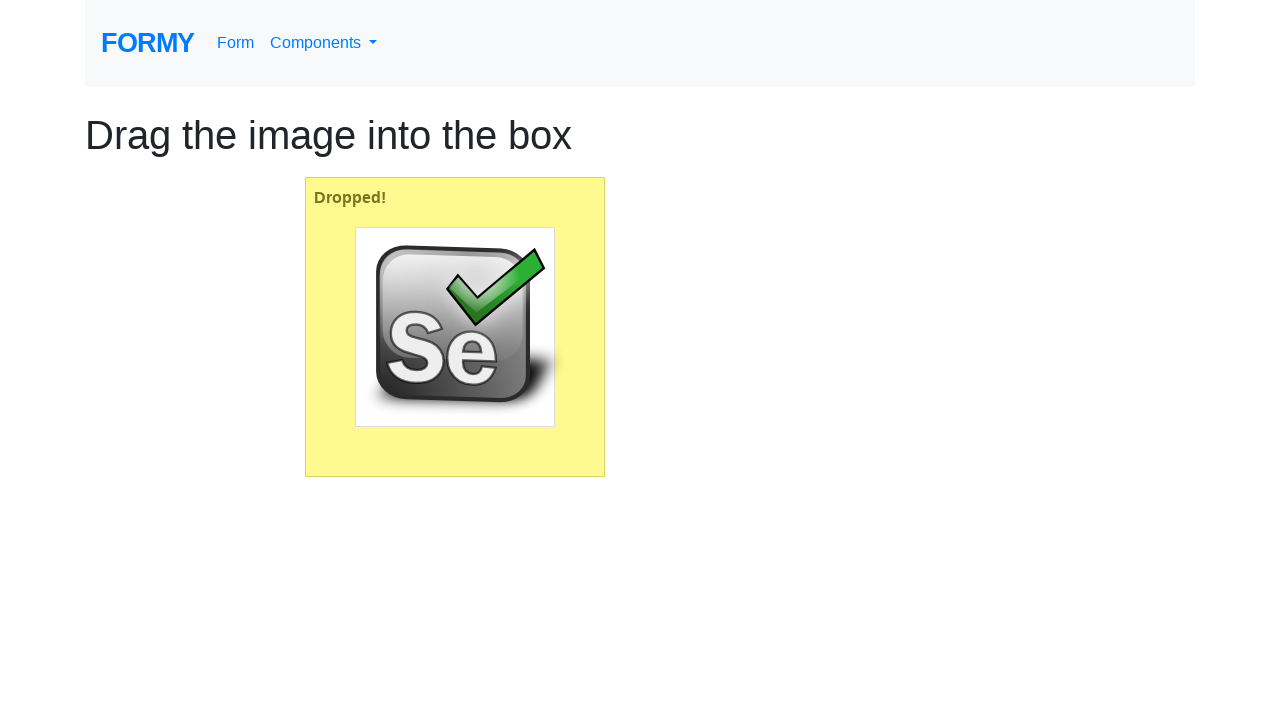